Tests adding and removing elements on a demo page using page factory pattern to click Add and Delete buttons

Starting URL: https://the-internet.herokuapp.com/add_remove_elements/

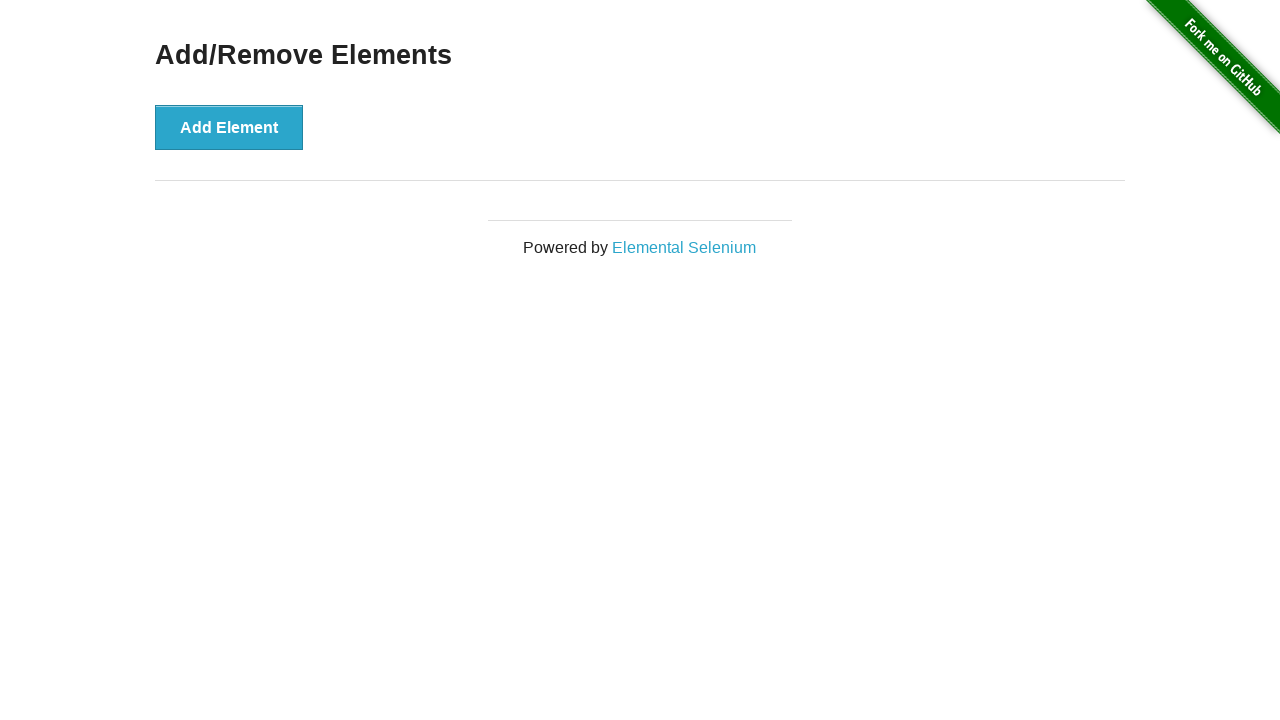

Clicked Add button to add an element at (229, 127) on xpath=//button[contains(.,'Add')]
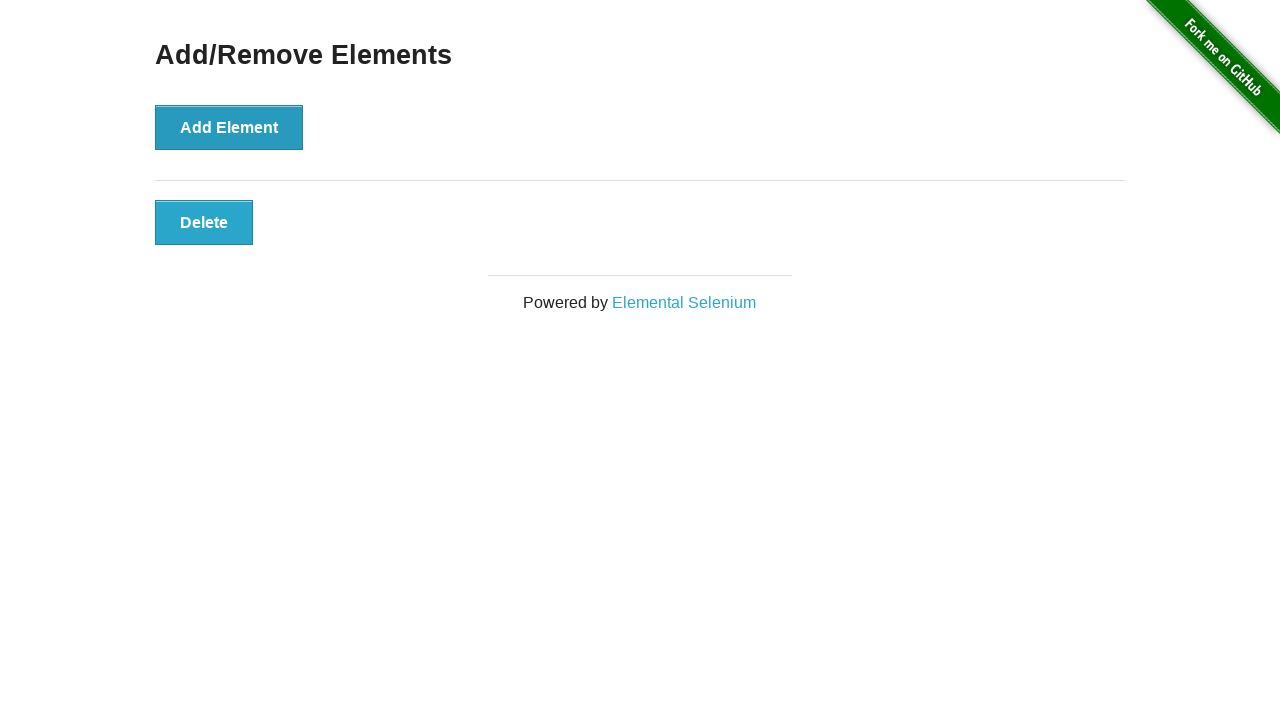

Clicked Delete button to remove the element at (204, 222) on xpath=//button[contains(.,'Delete')]
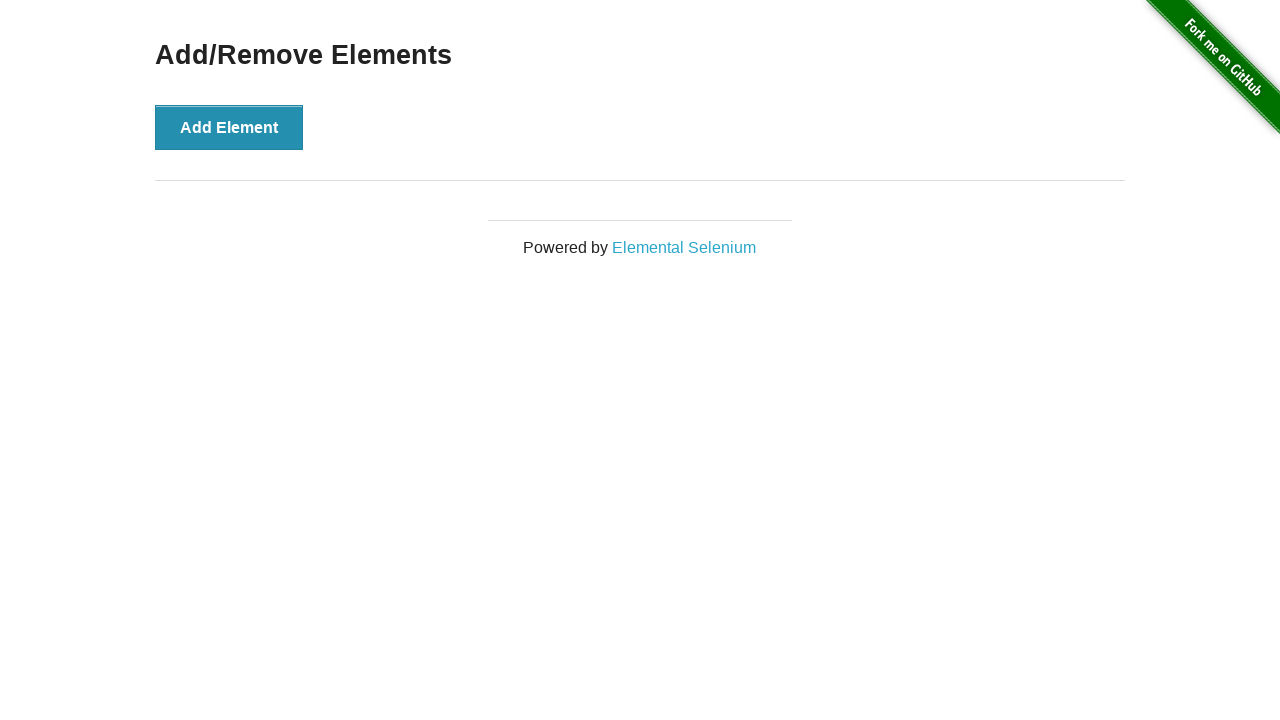

Clicked Add button again to add another element at (229, 127) on xpath=//button[contains(.,'Add')]
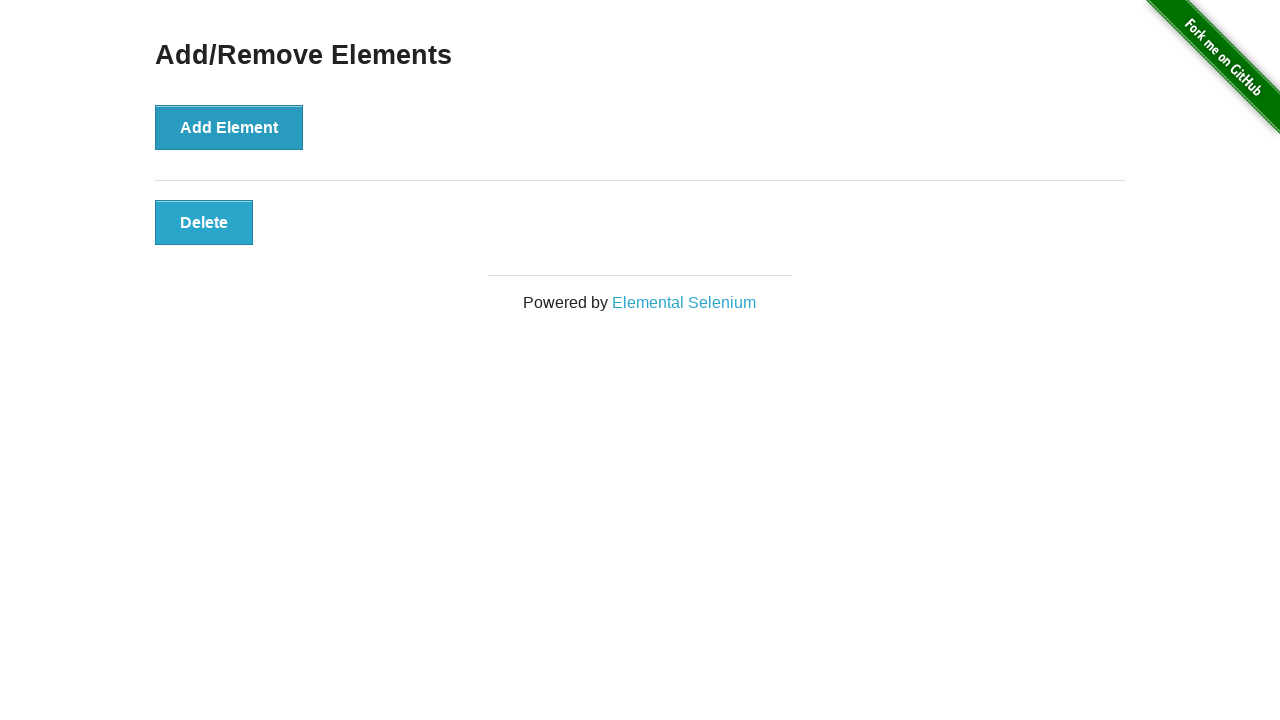

Clicked Delete button again to remove the element at (204, 222) on xpath=//button[contains(.,'Delete')]
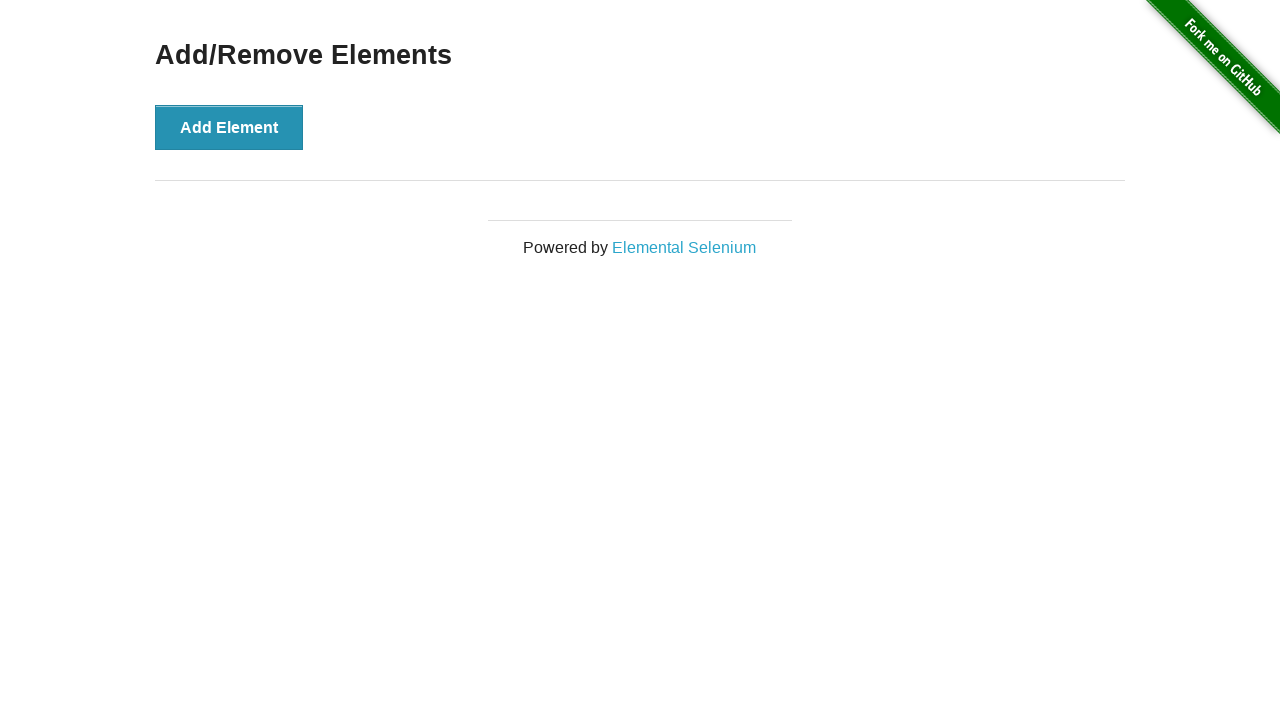

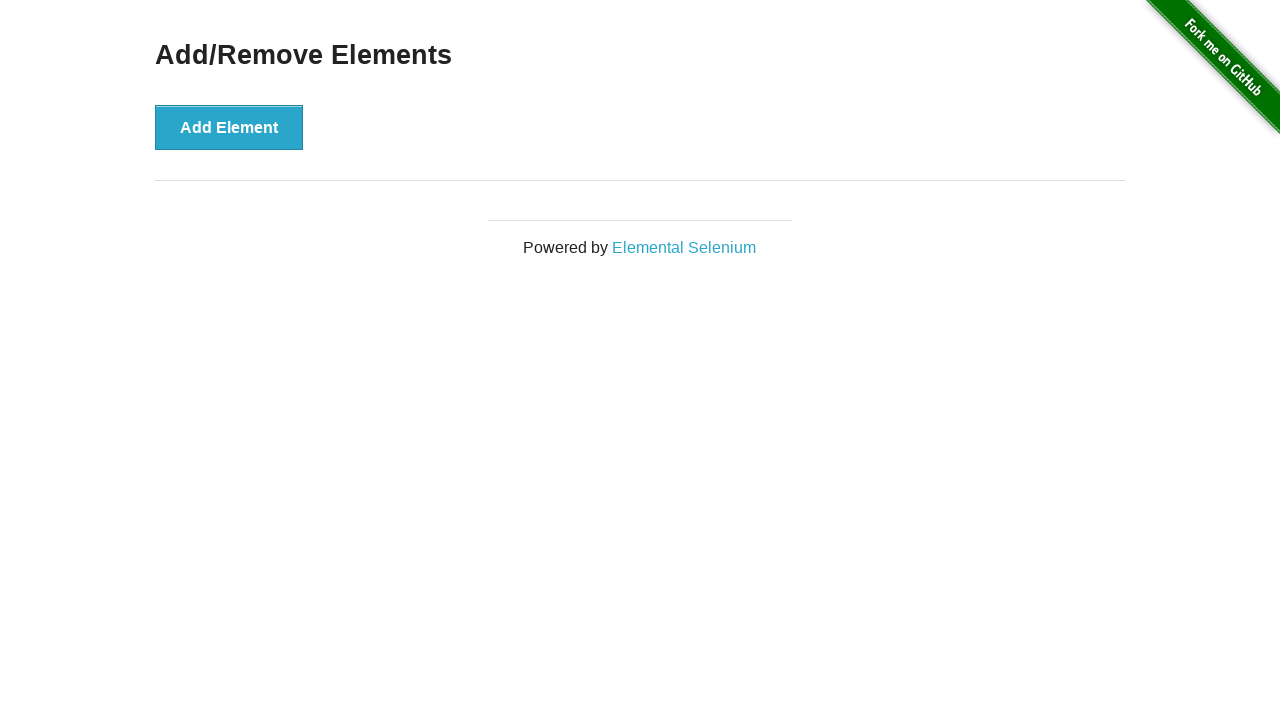